Tests that Clear completed button is hidden when no completed items exist

Starting URL: https://demo.playwright.dev/todomvc

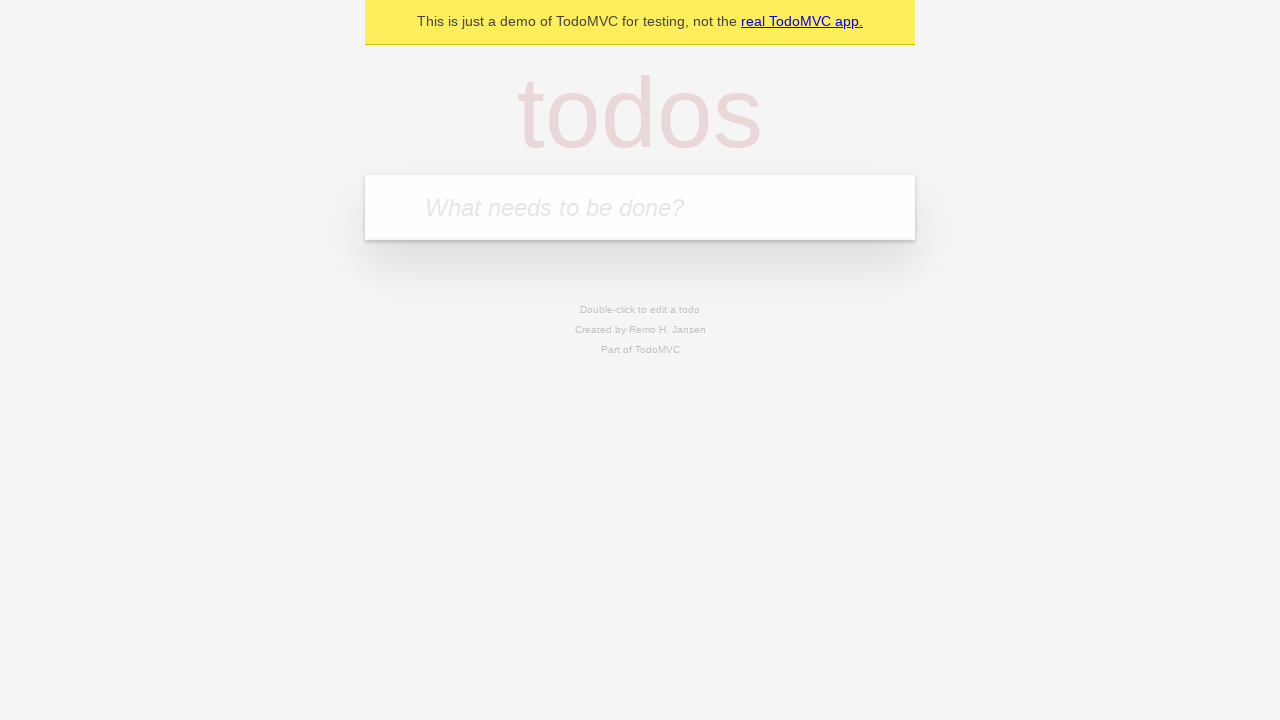

Filled todo input with 'buy some cheese' on internal:attr=[placeholder="What needs to be done?"i]
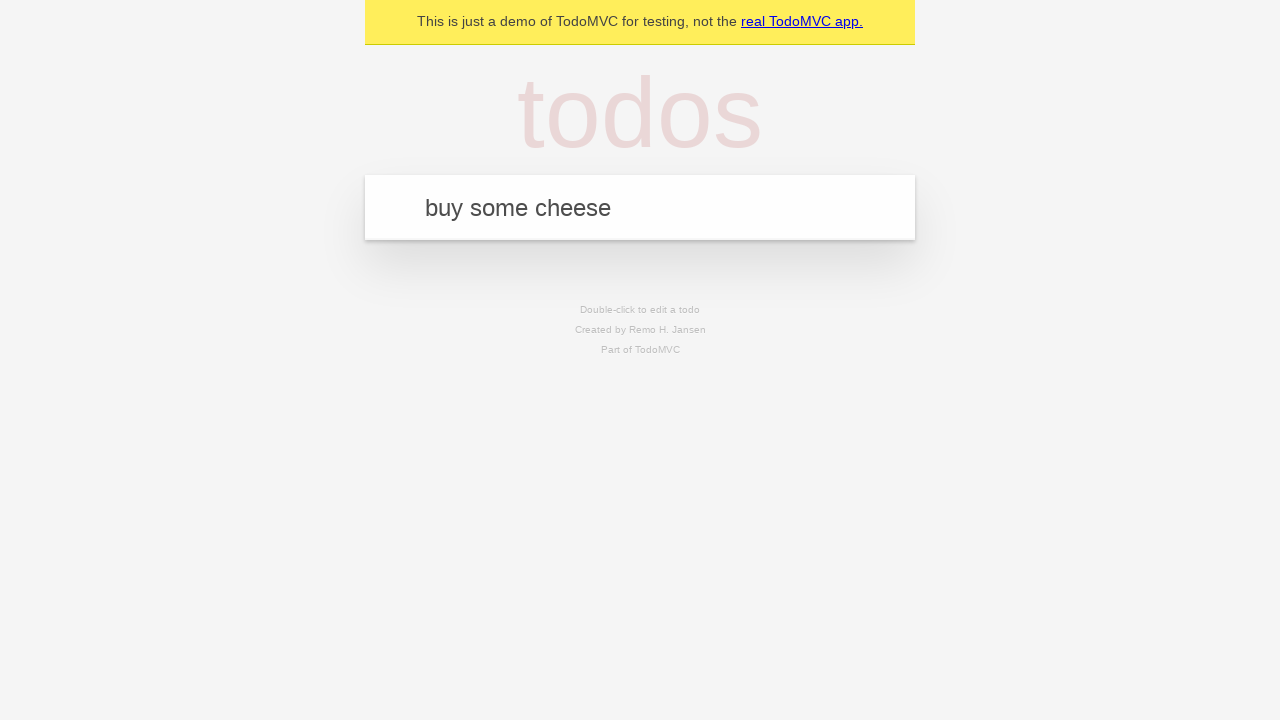

Pressed Enter to add first todo item on internal:attr=[placeholder="What needs to be done?"i]
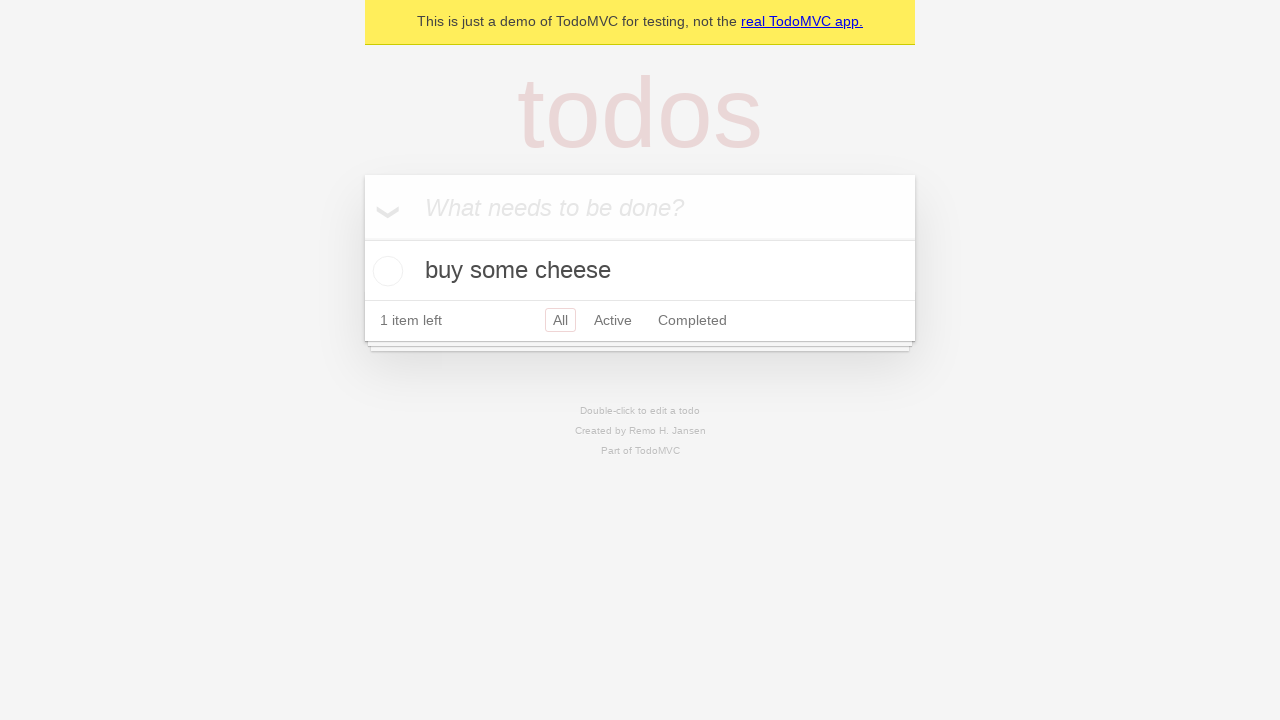

Filled todo input with 'feed the cat' on internal:attr=[placeholder="What needs to be done?"i]
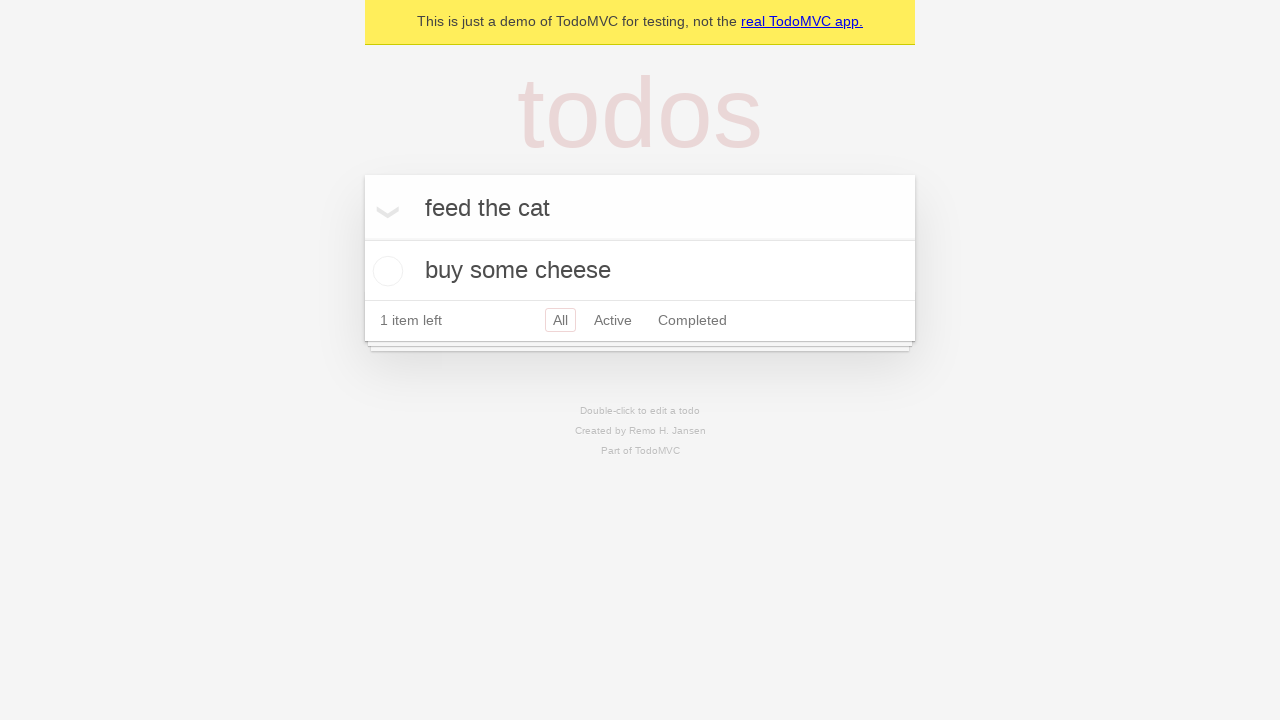

Pressed Enter to add second todo item on internal:attr=[placeholder="What needs to be done?"i]
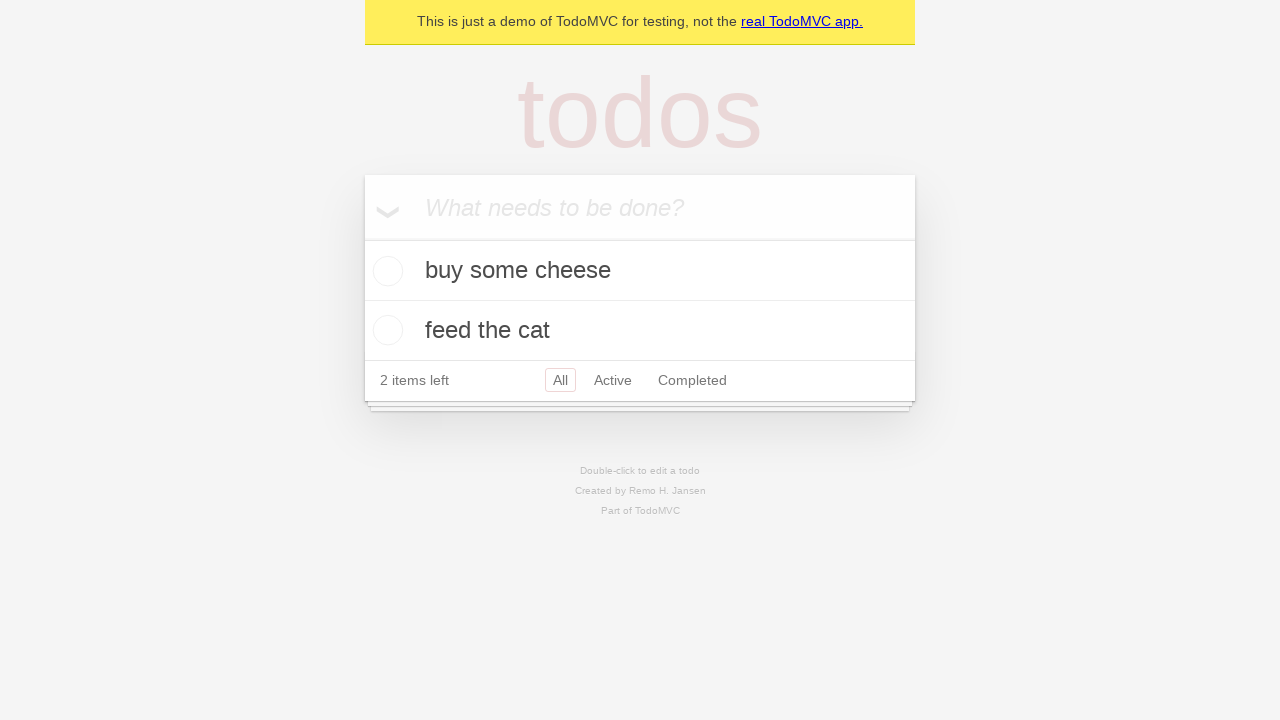

Filled todo input with 'book a doctors appointment' on internal:attr=[placeholder="What needs to be done?"i]
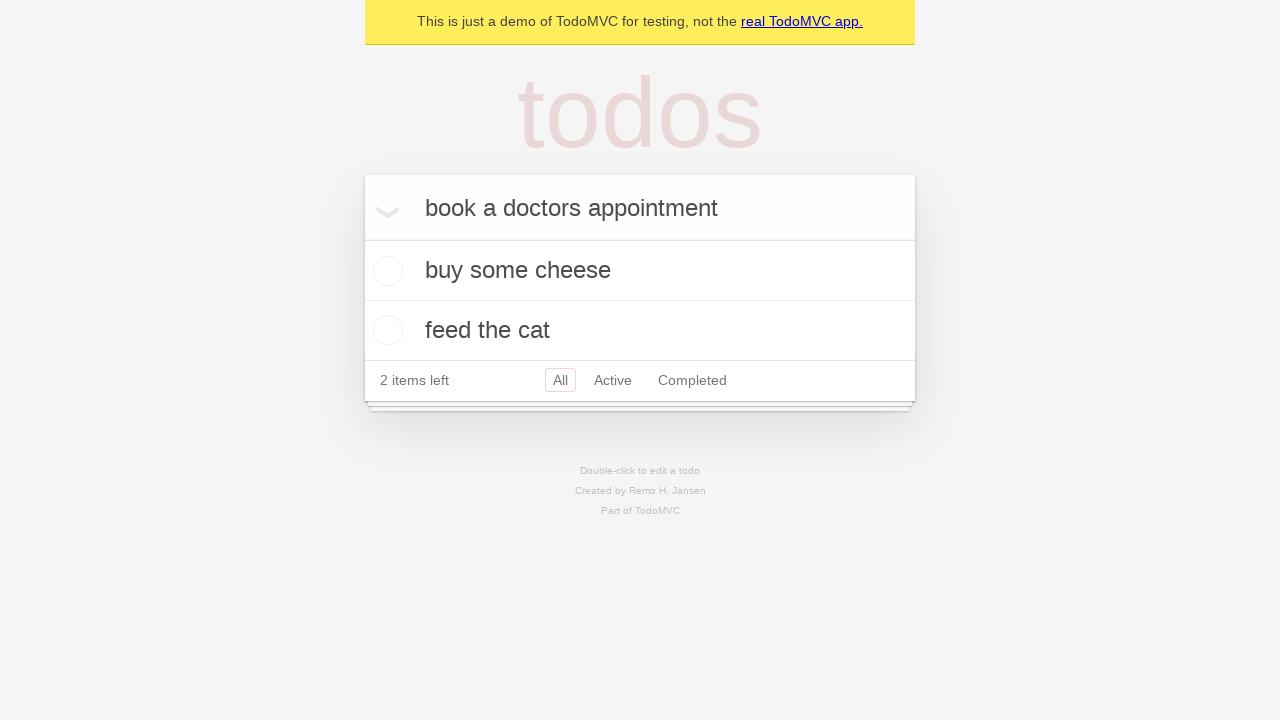

Pressed Enter to add third todo item on internal:attr=[placeholder="What needs to be done?"i]
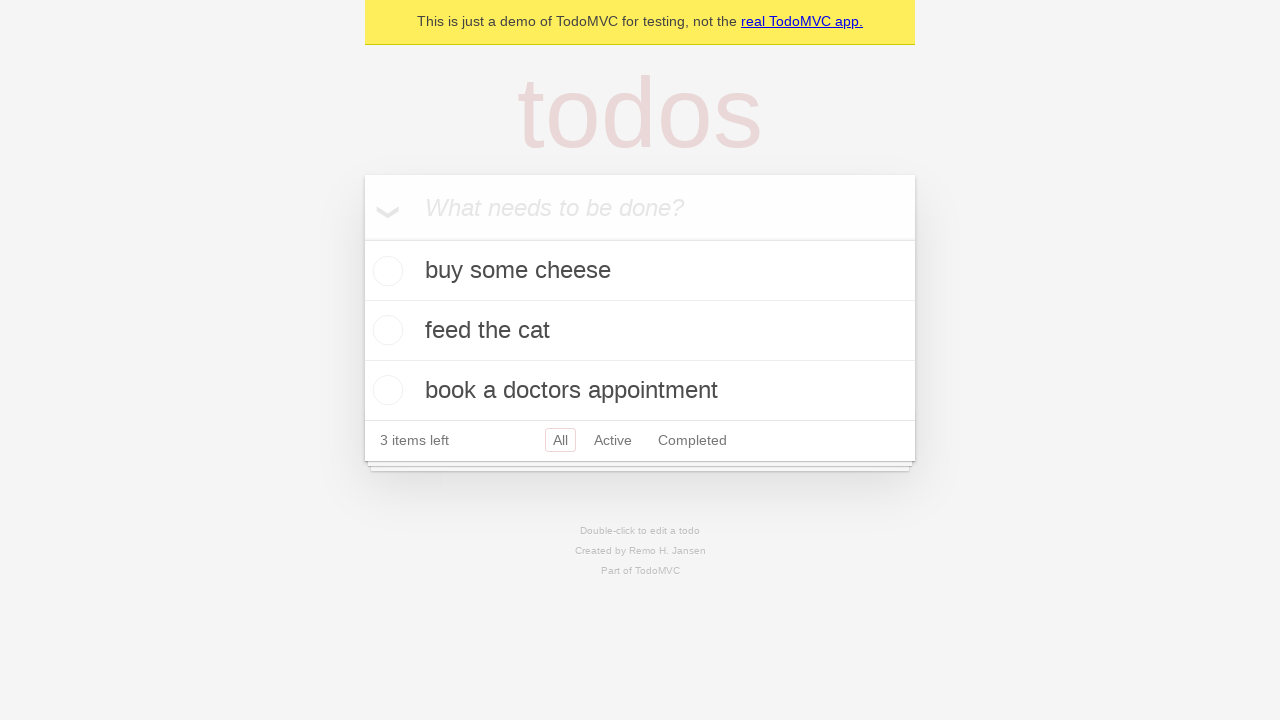

Checked the first todo item as completed at (385, 271) on .todo-list li .toggle >> nth=0
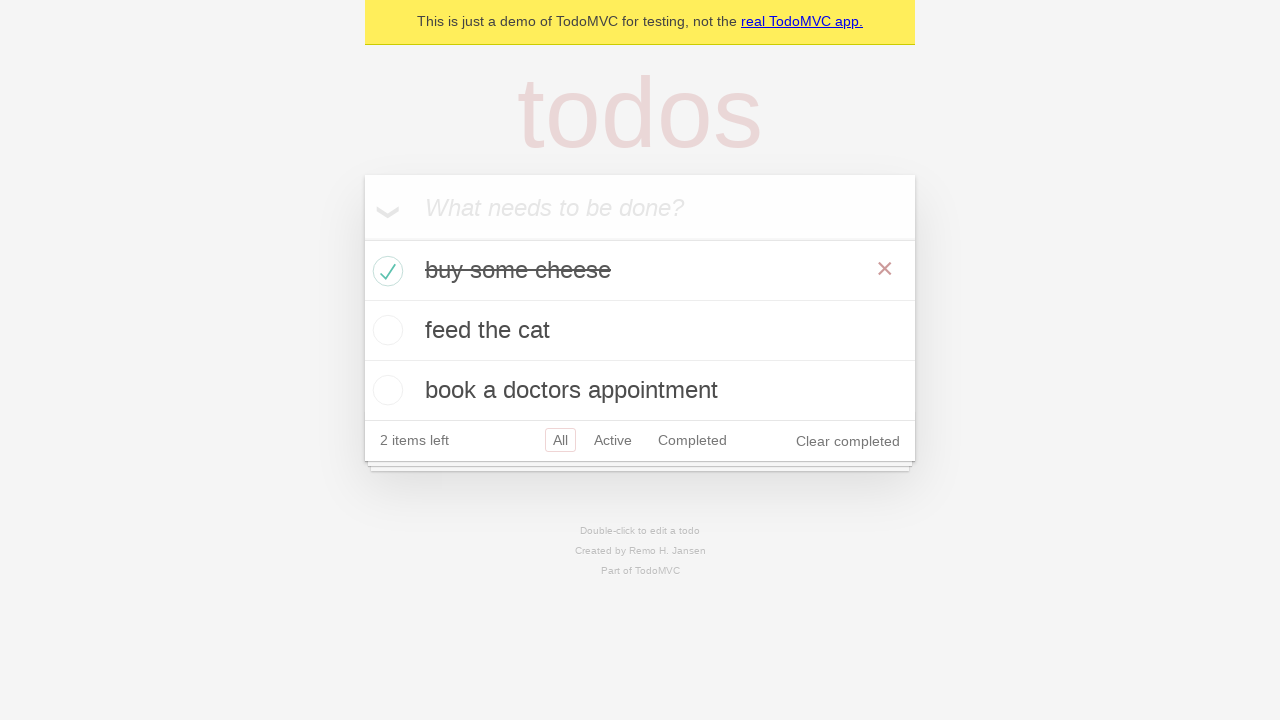

Clicked 'Clear completed' button to remove completed items at (848, 441) on internal:role=button[name="Clear completed"i]
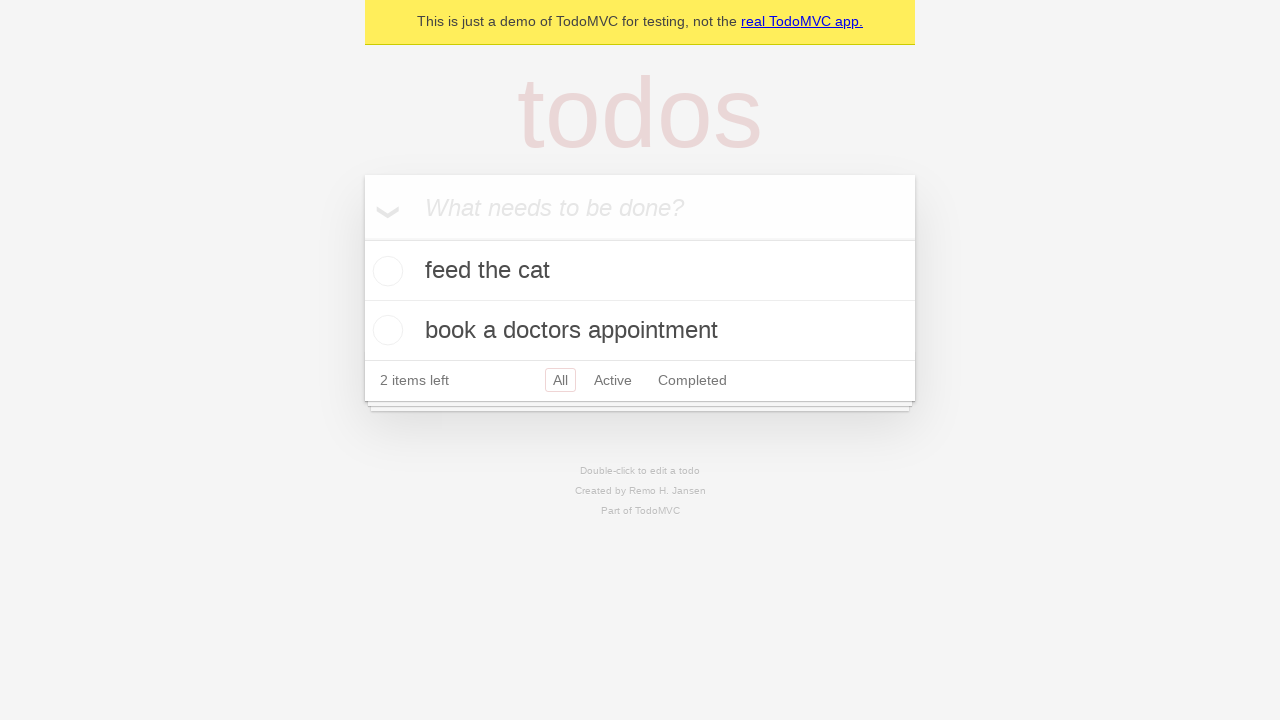

Waited for UI to update after clearing completed items
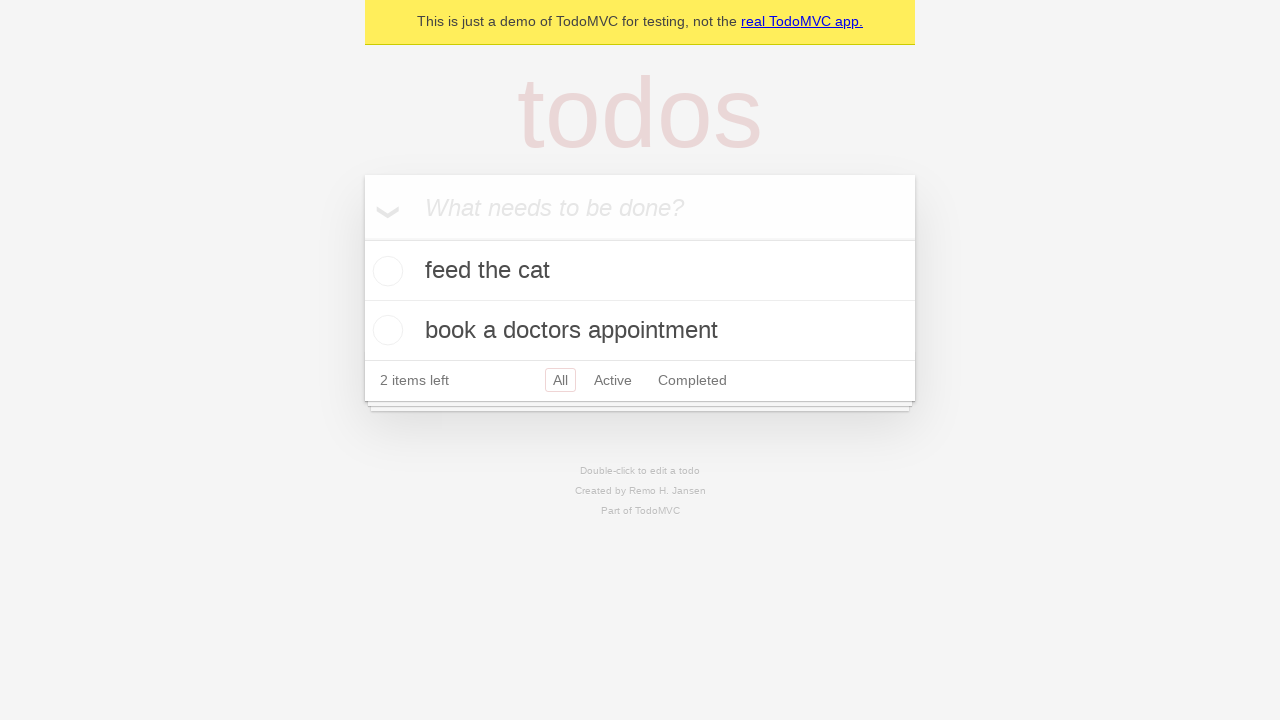

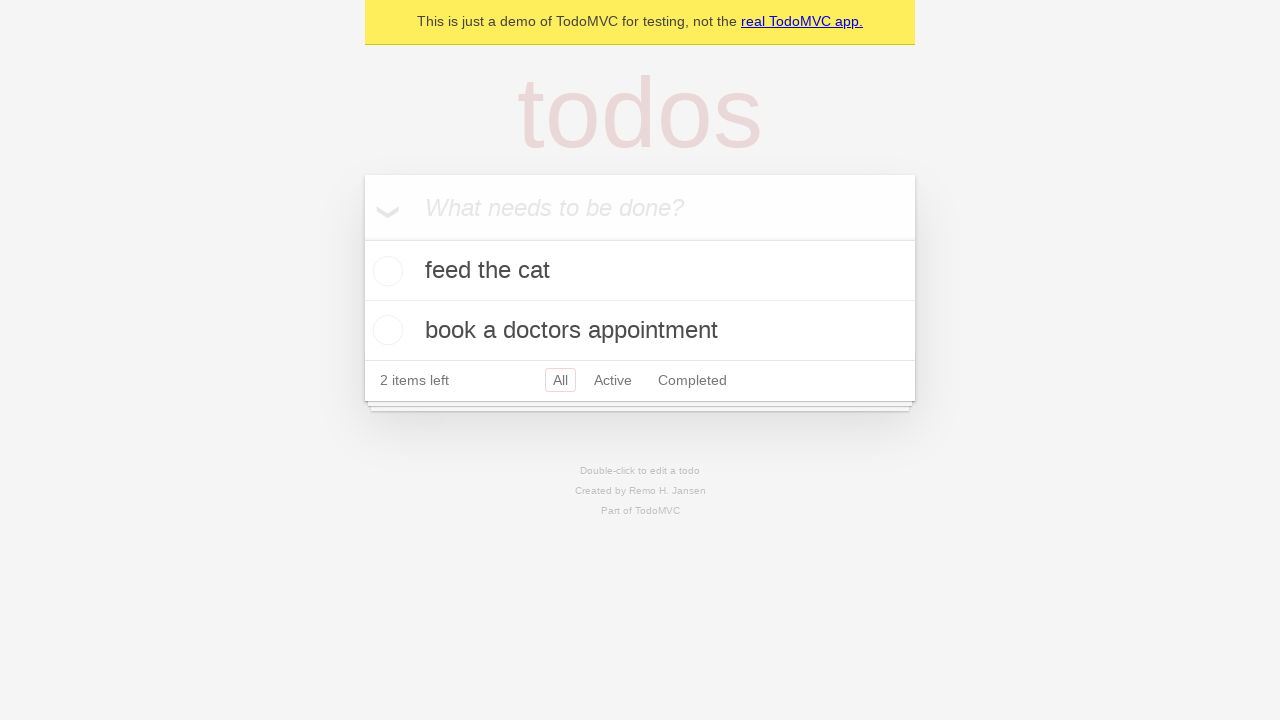